Tests JavaScript scroll functionality and table data extraction by scrolling page and table elements, then summing up values from table column

Starting URL: https://rahulshettyacademy.com/AutomationPractice/

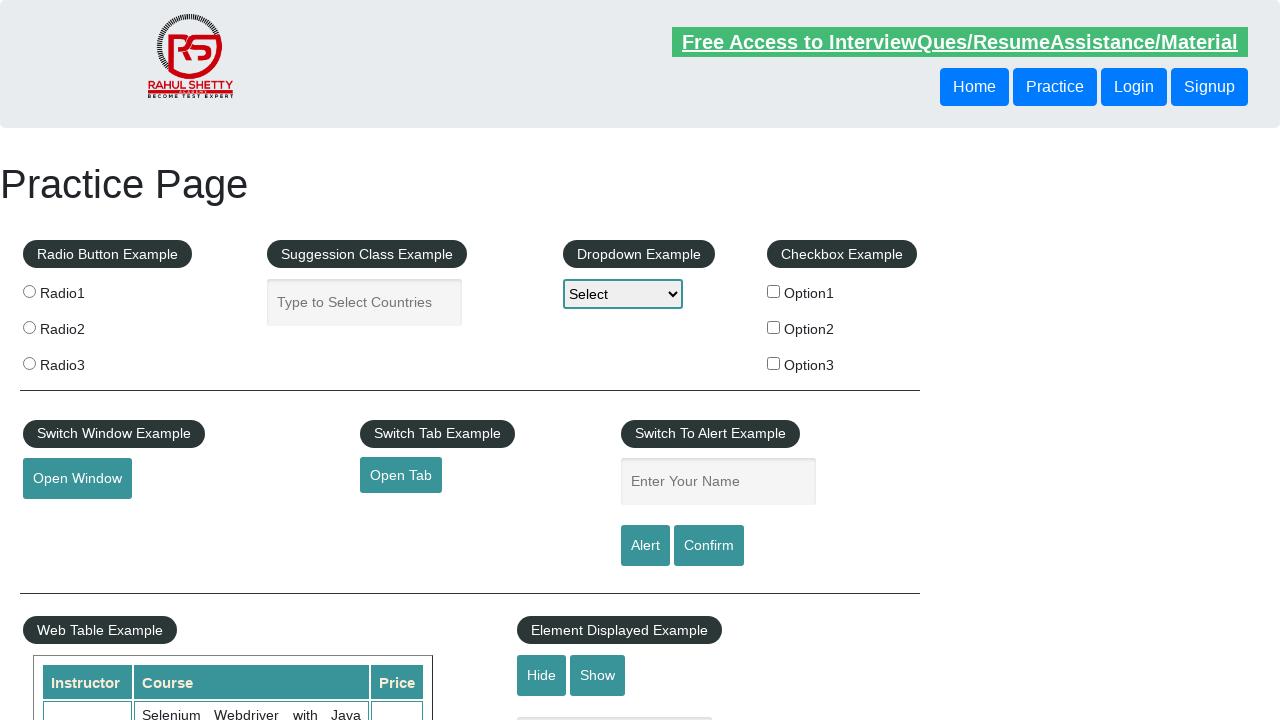

Scrolled page down by 500 pixels
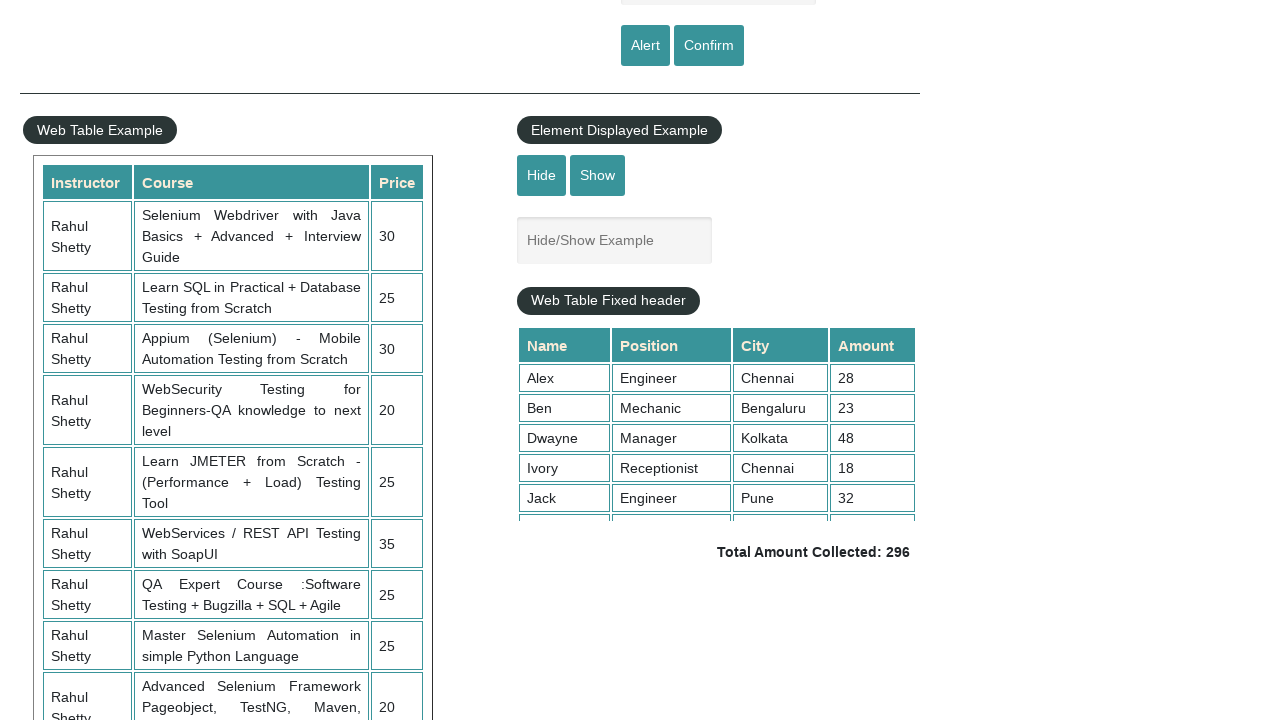

Scrolled table container to top
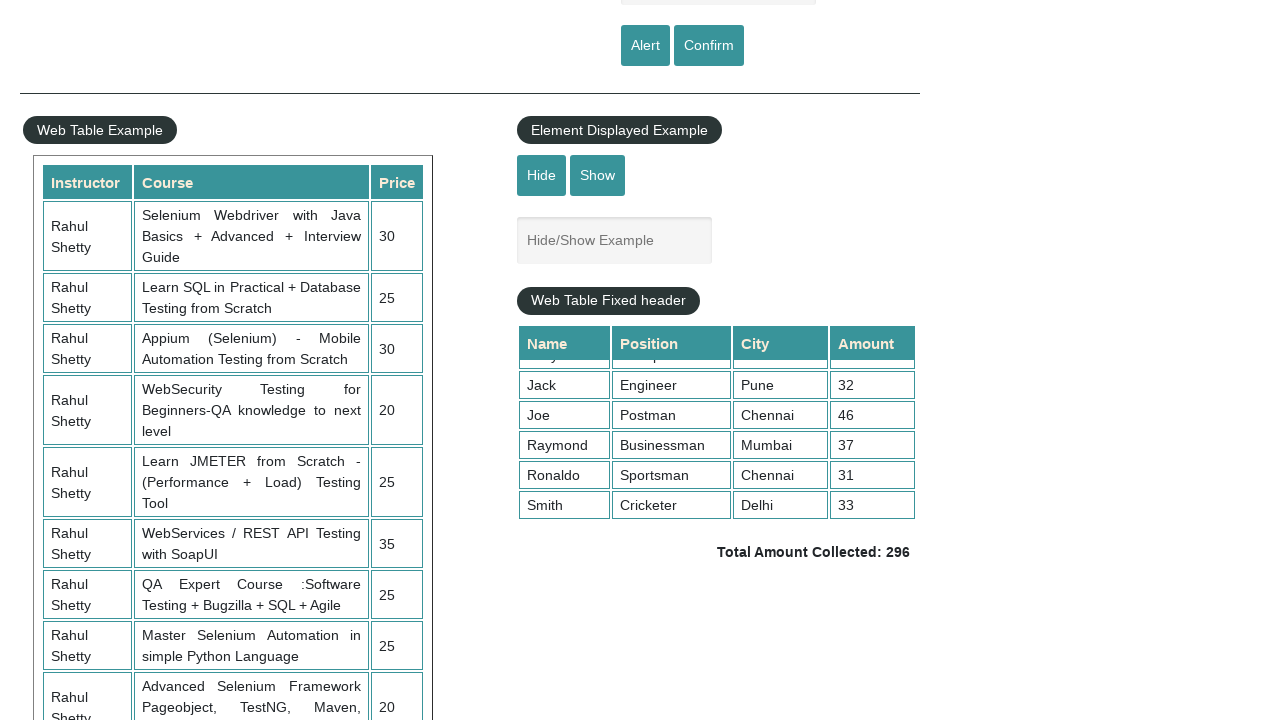

Table column 4 values are now visible
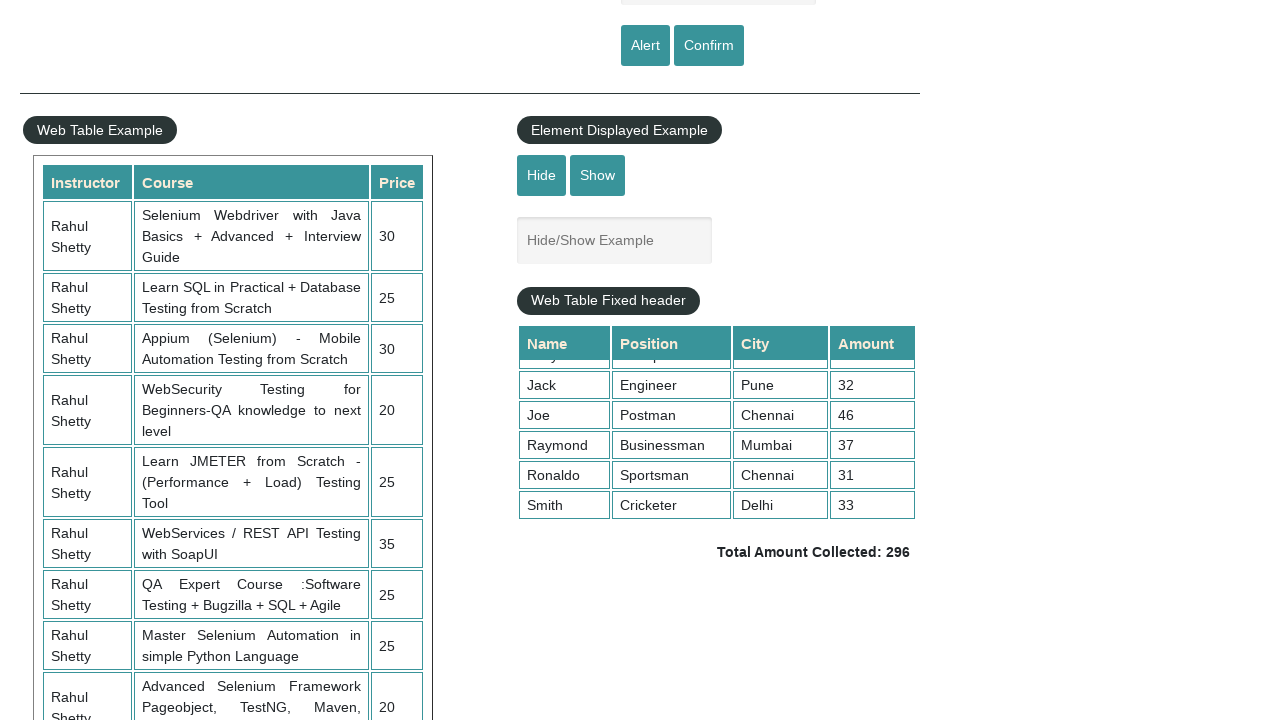

Total amount element is ready
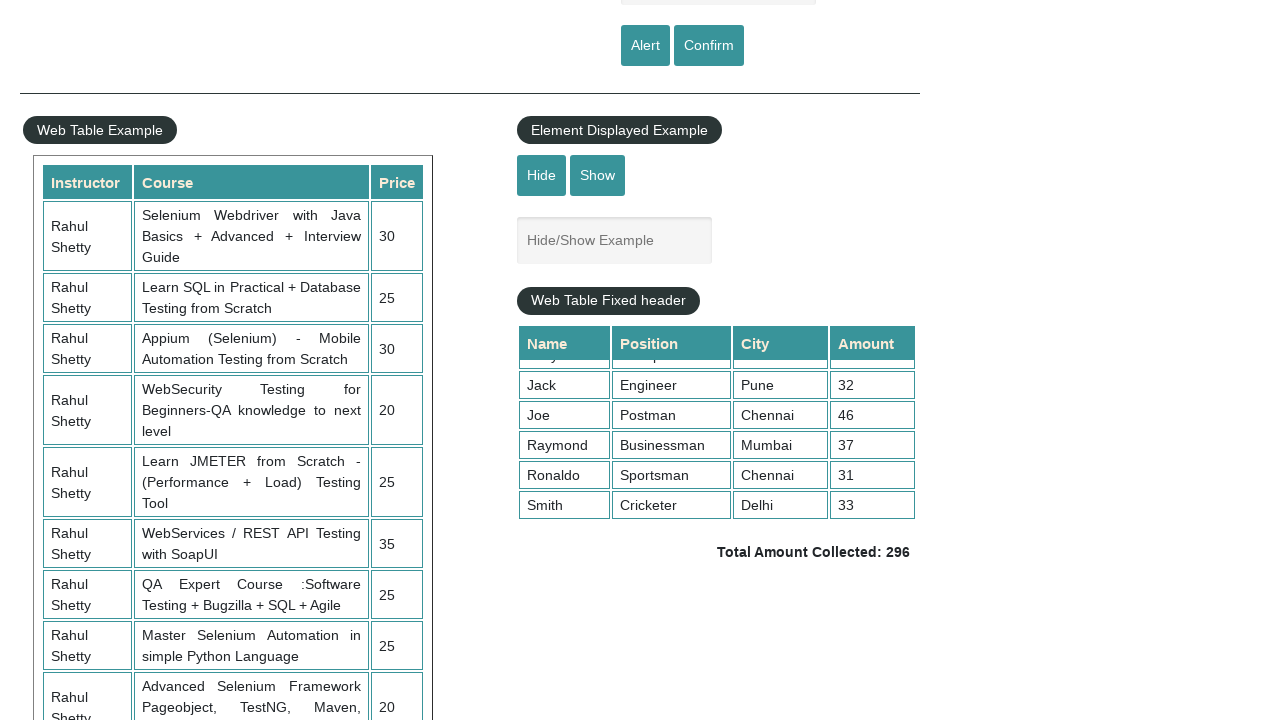

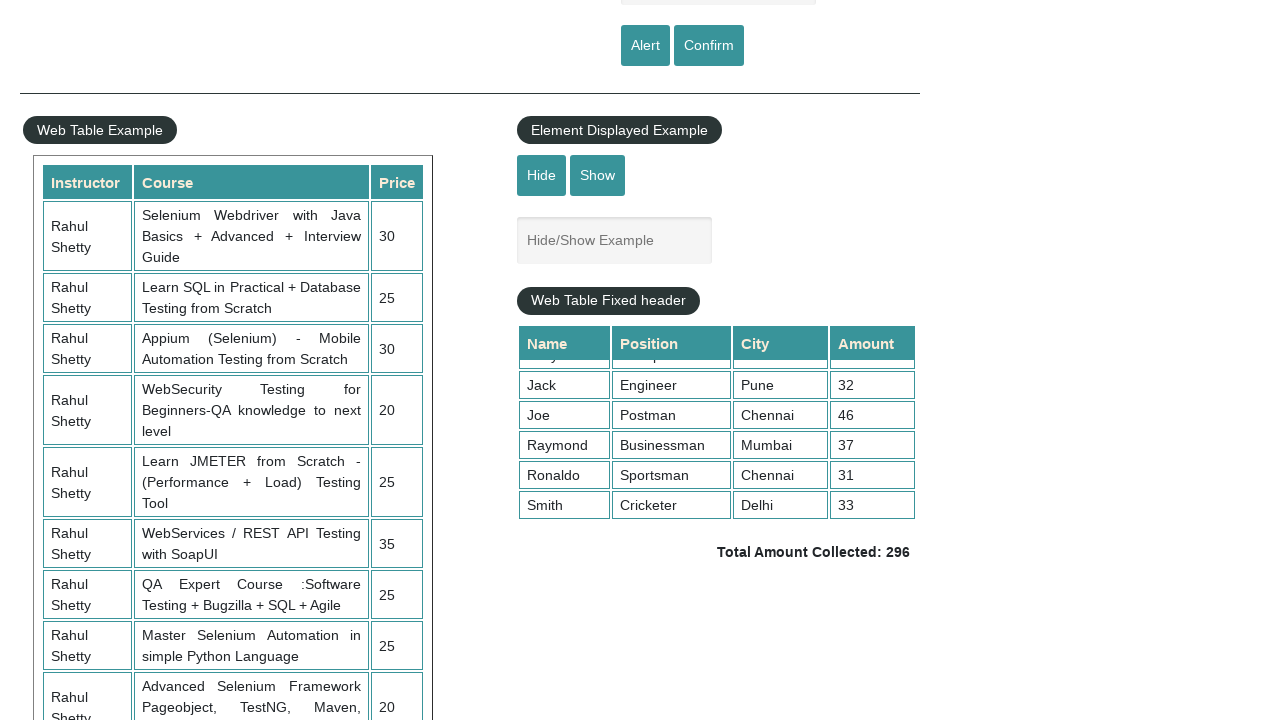